Tests a verification button click and checks that the resulting message contains "successful" text

Starting URL: http://suninjuly.github.io/wait1.html

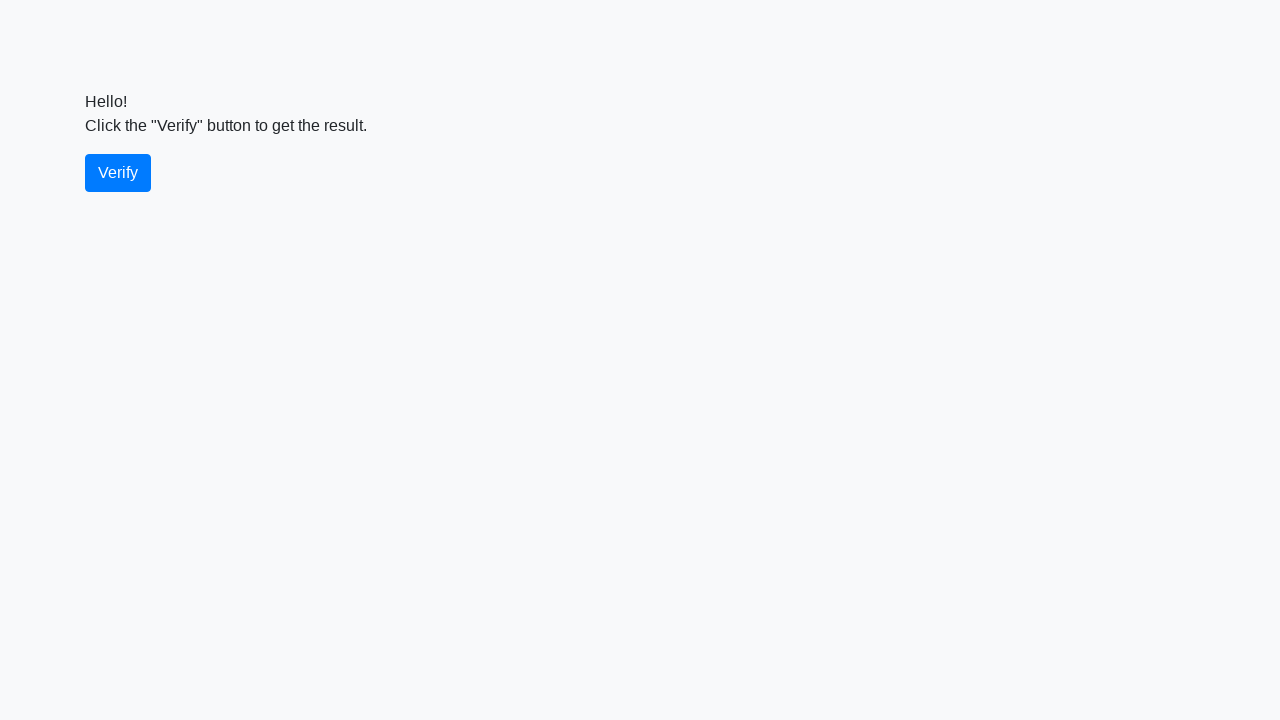

Clicked the verify button at (118, 173) on #verify
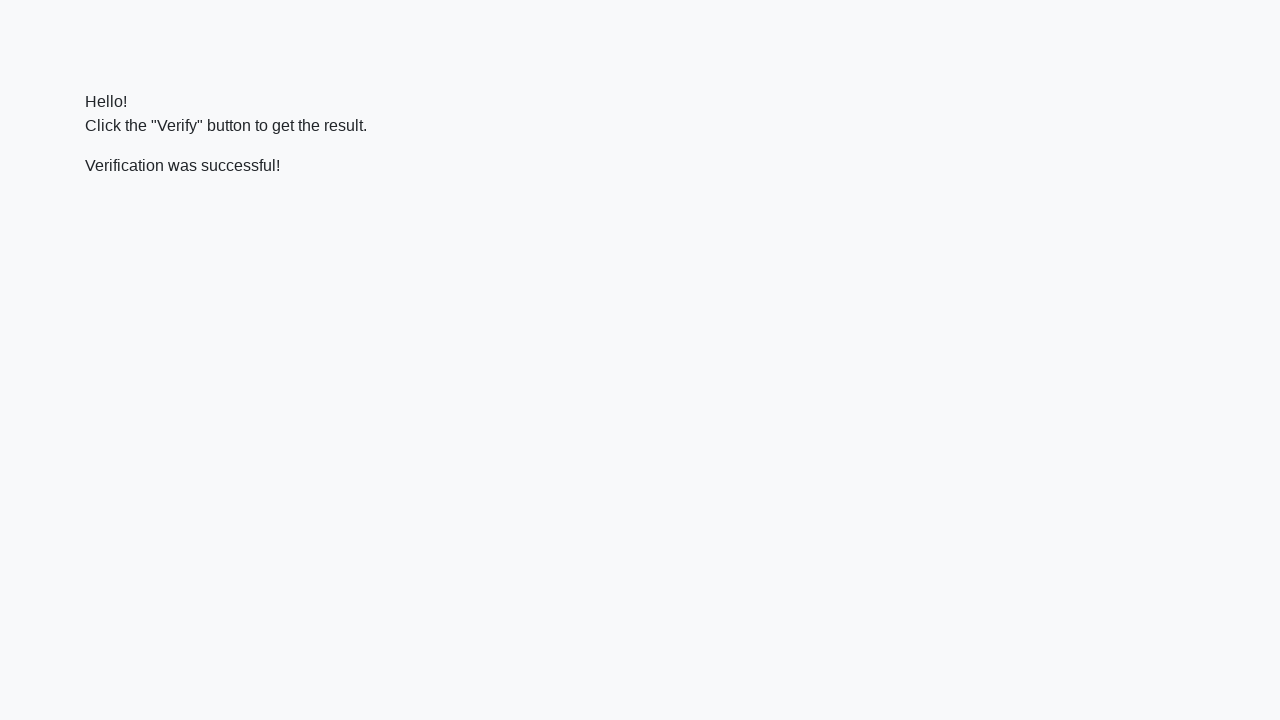

Waited for success message to appear
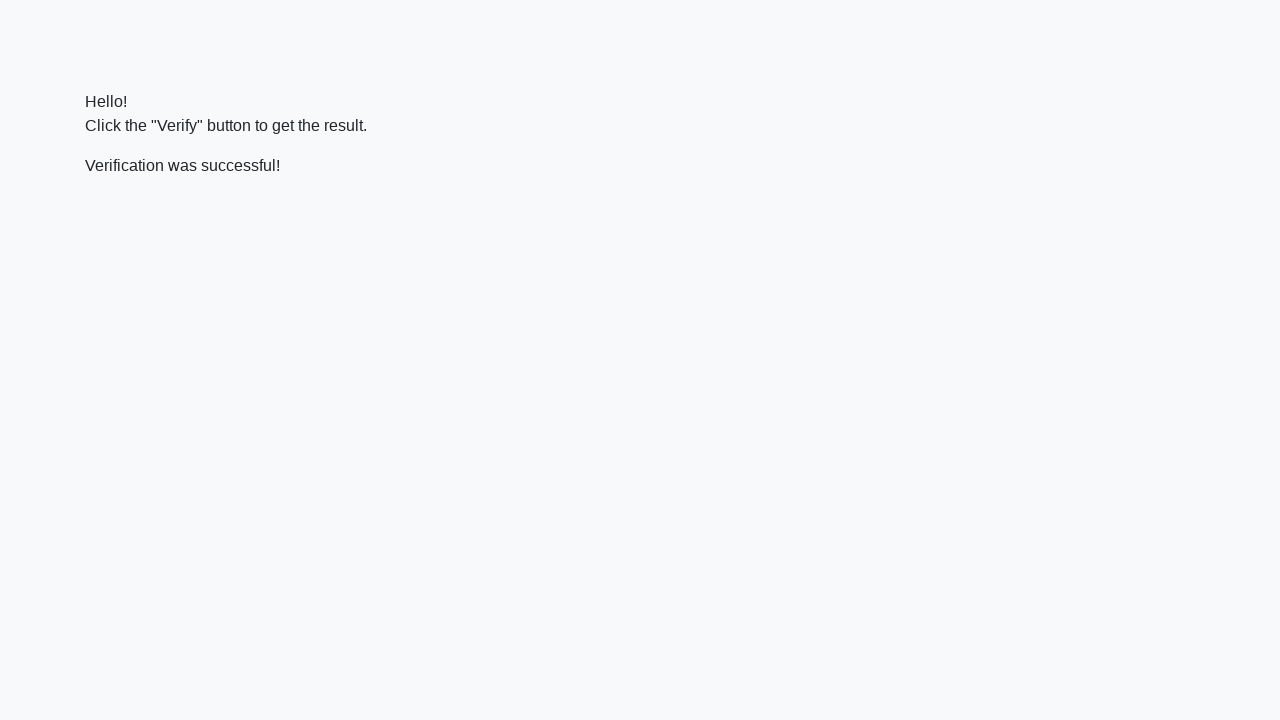

Verified that success message contains 'successful' text
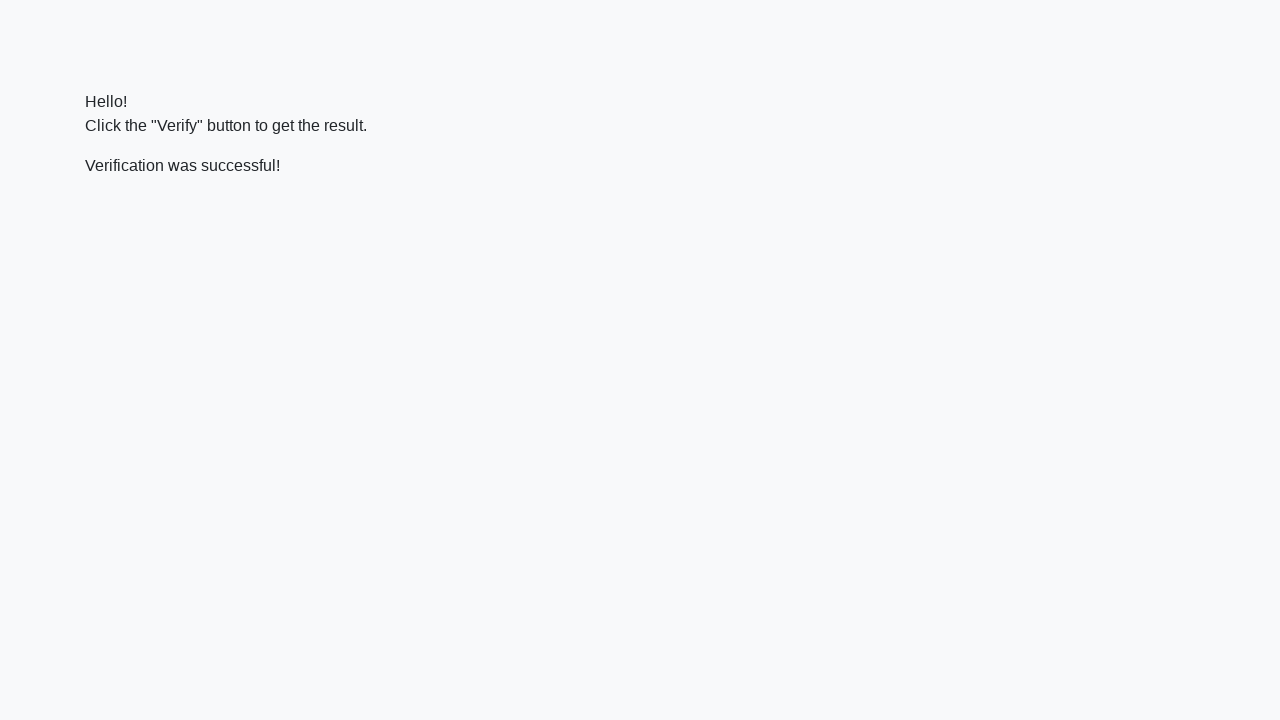

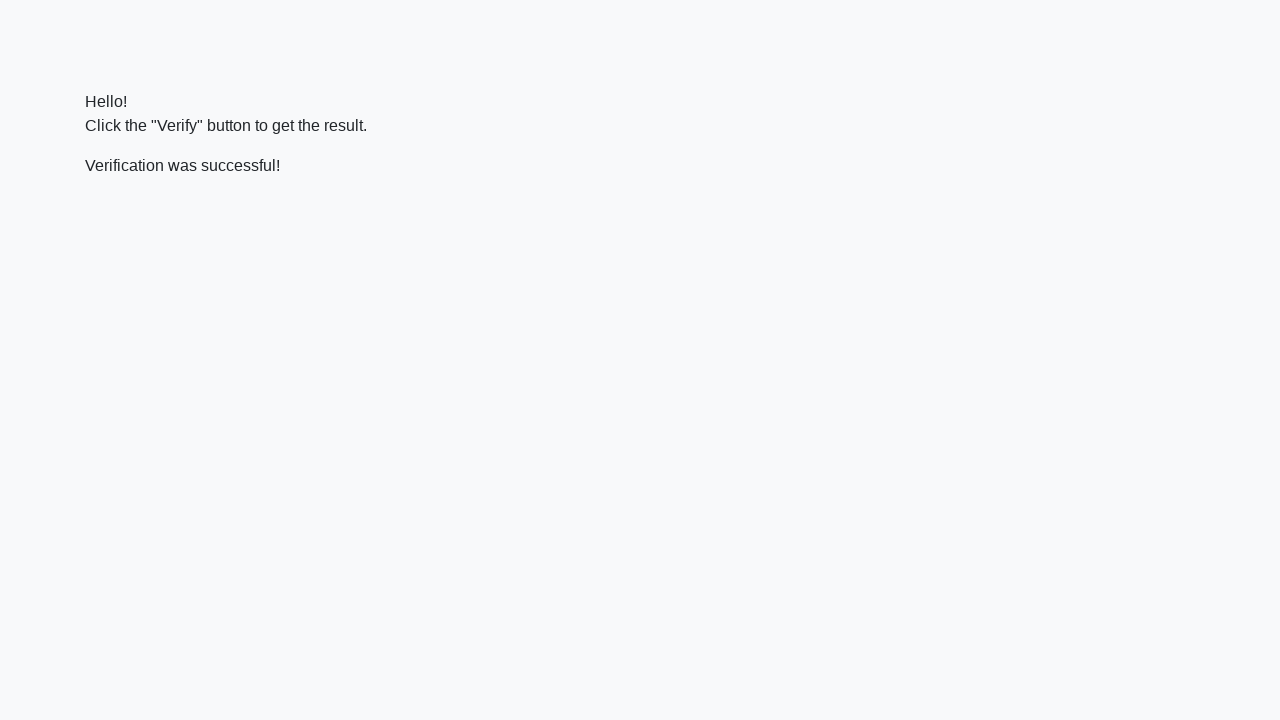